Tests that clicking on the "Phones" category displays the correct phone products on the demo e-commerce site

Starting URL: https://www.demoblaze.com

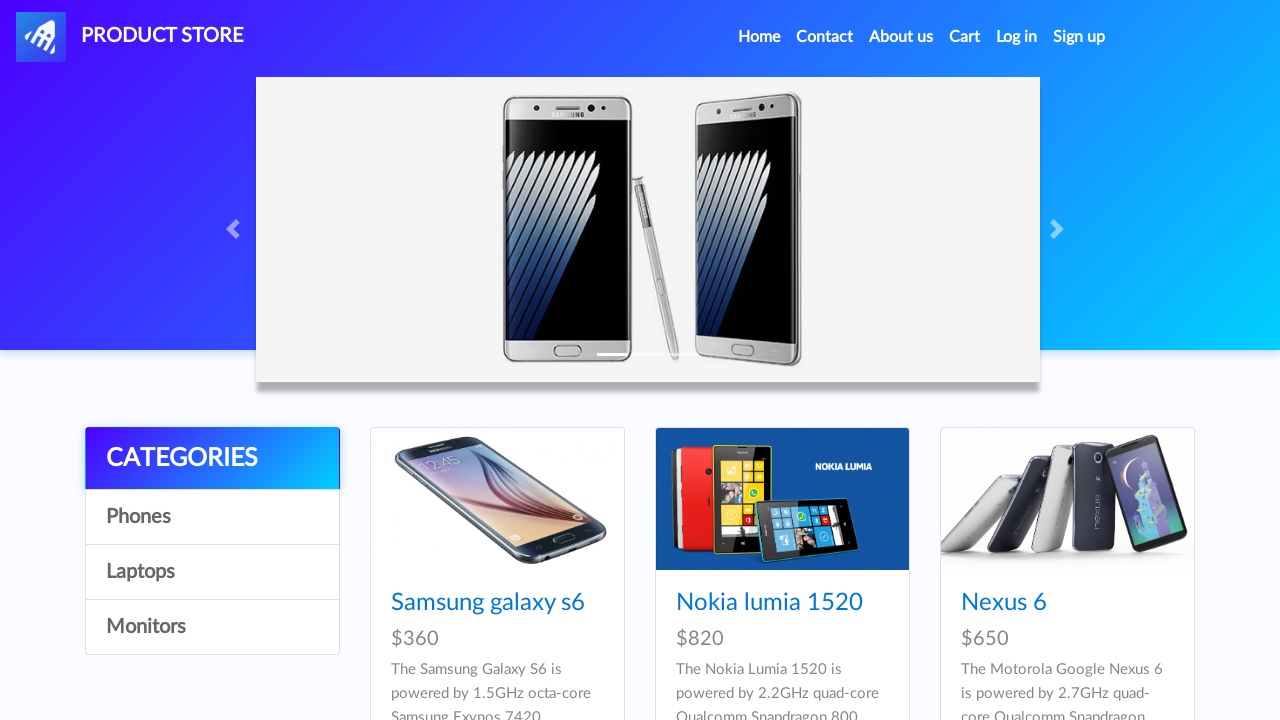

Clicked on the 'Phones' category at (212, 517) on text=Phones
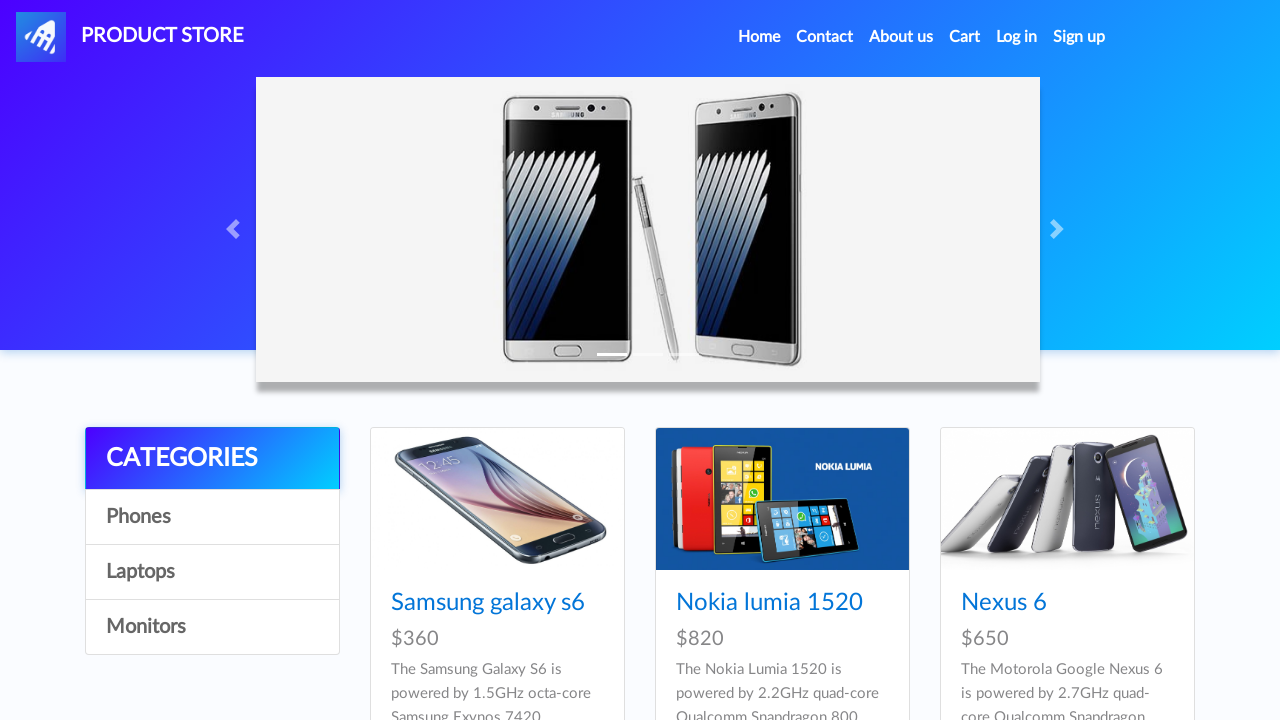

Product list loaded and phone products are displayed
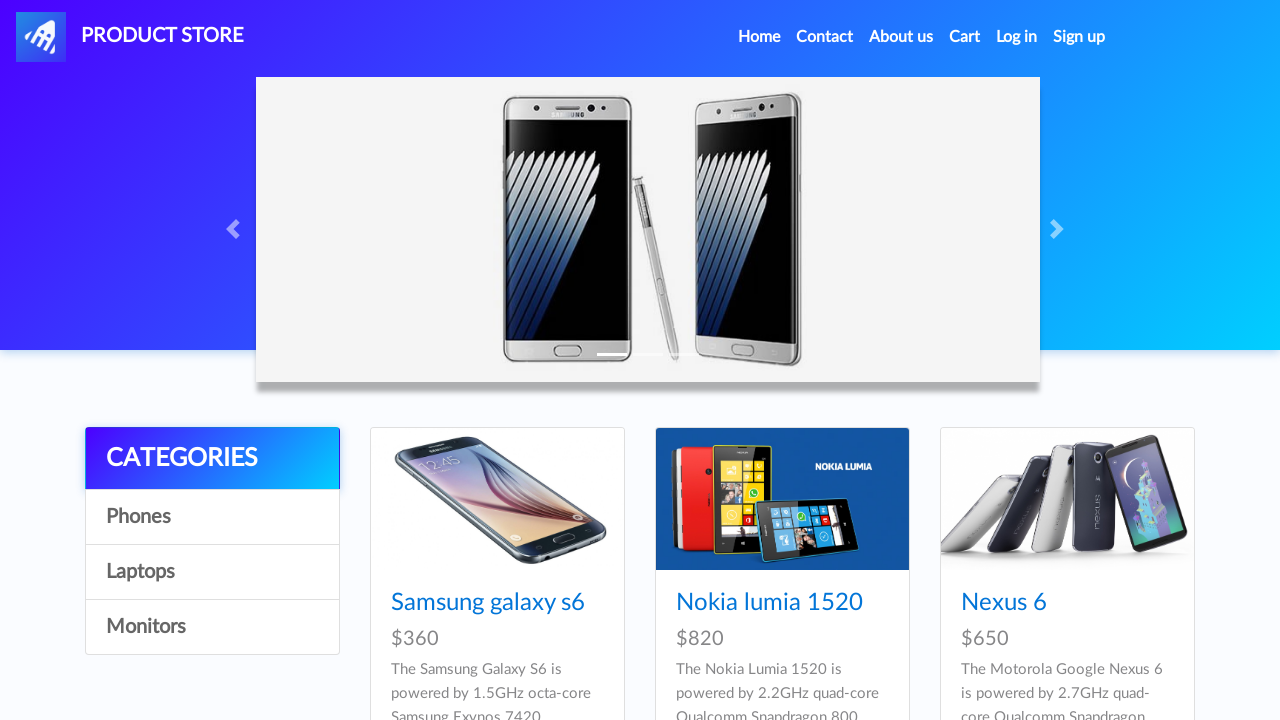

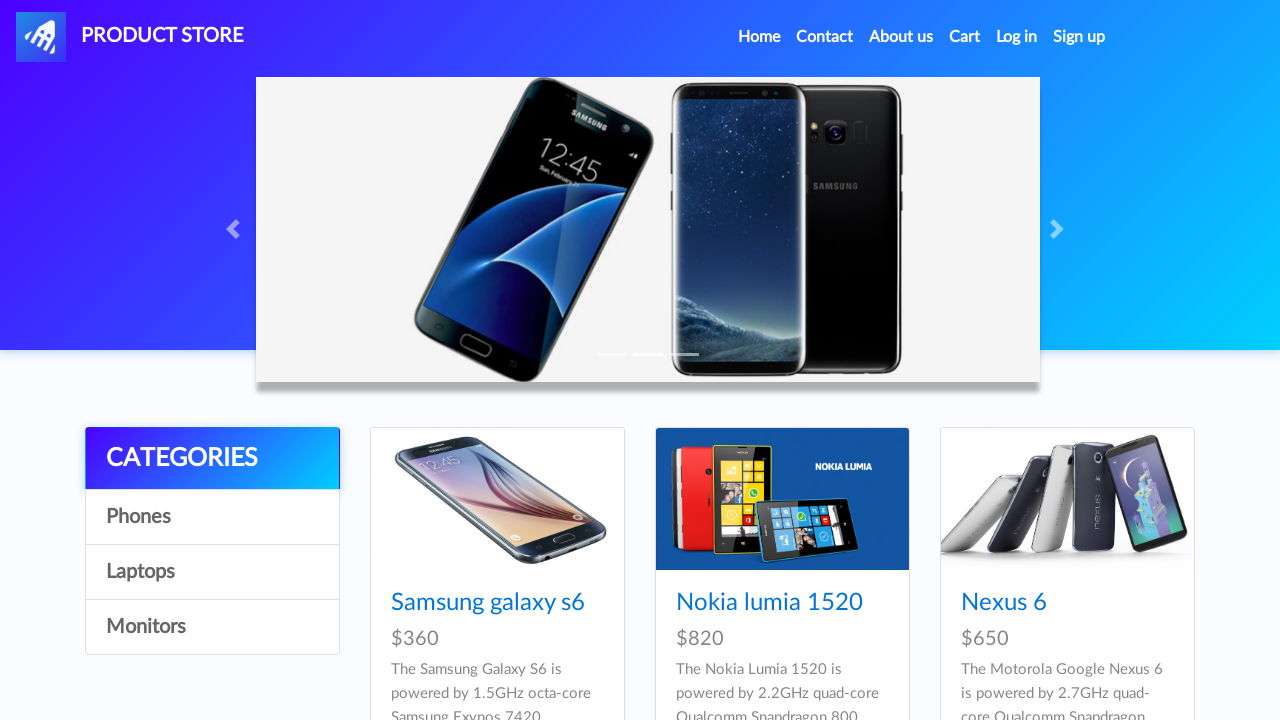